Navigates to Medium.com and verifies the page loads by checking the title

Starting URL: https://www.medium.com

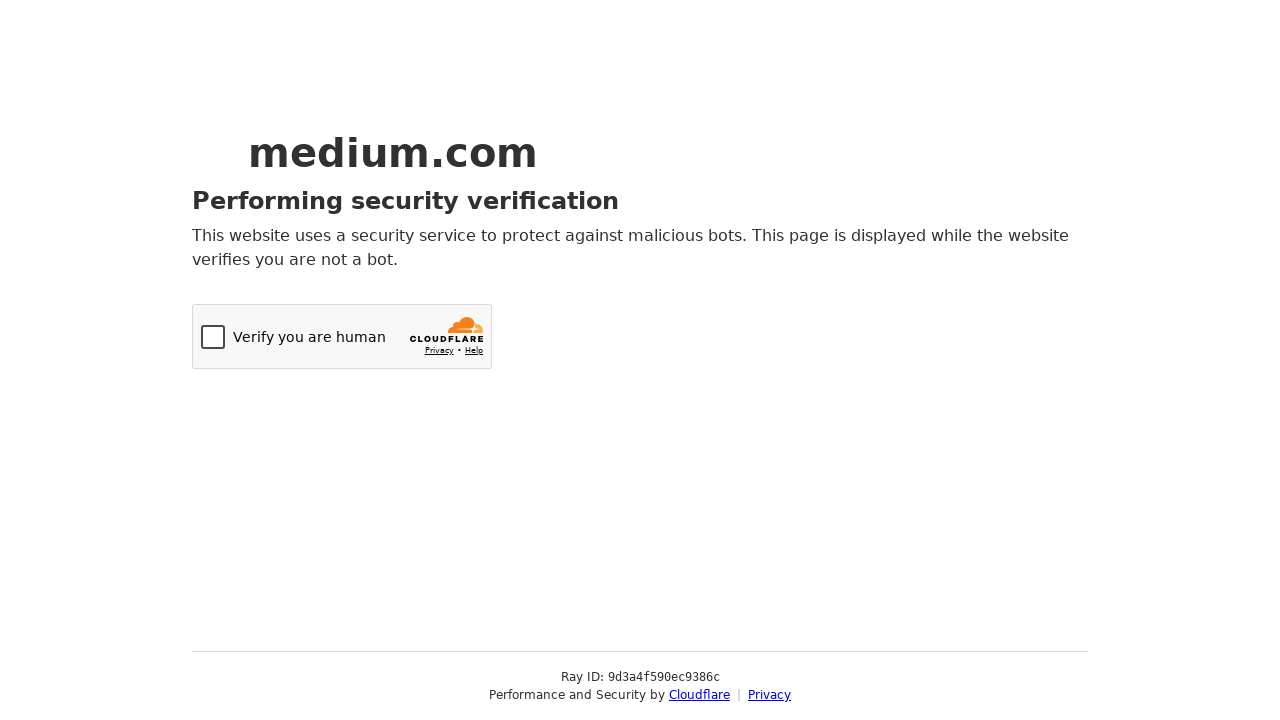

Navigated to https://www.medium.com
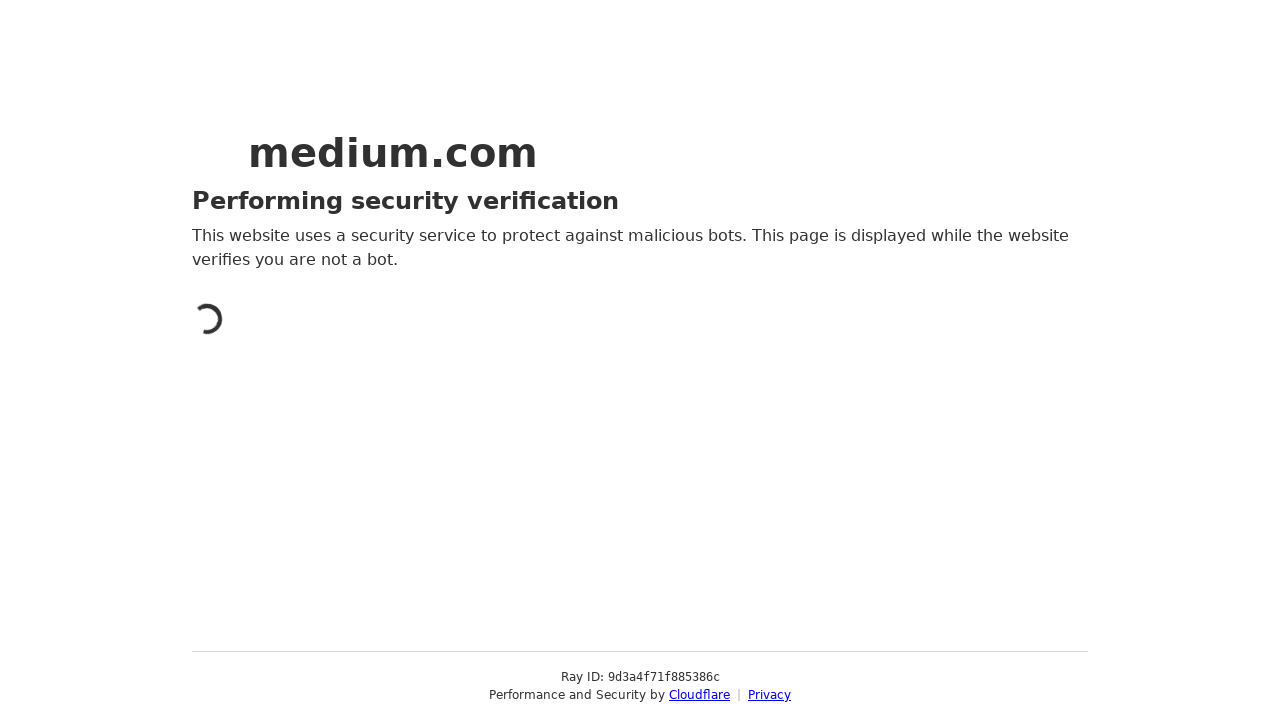

Verified page title is not empty: page loaded successfully
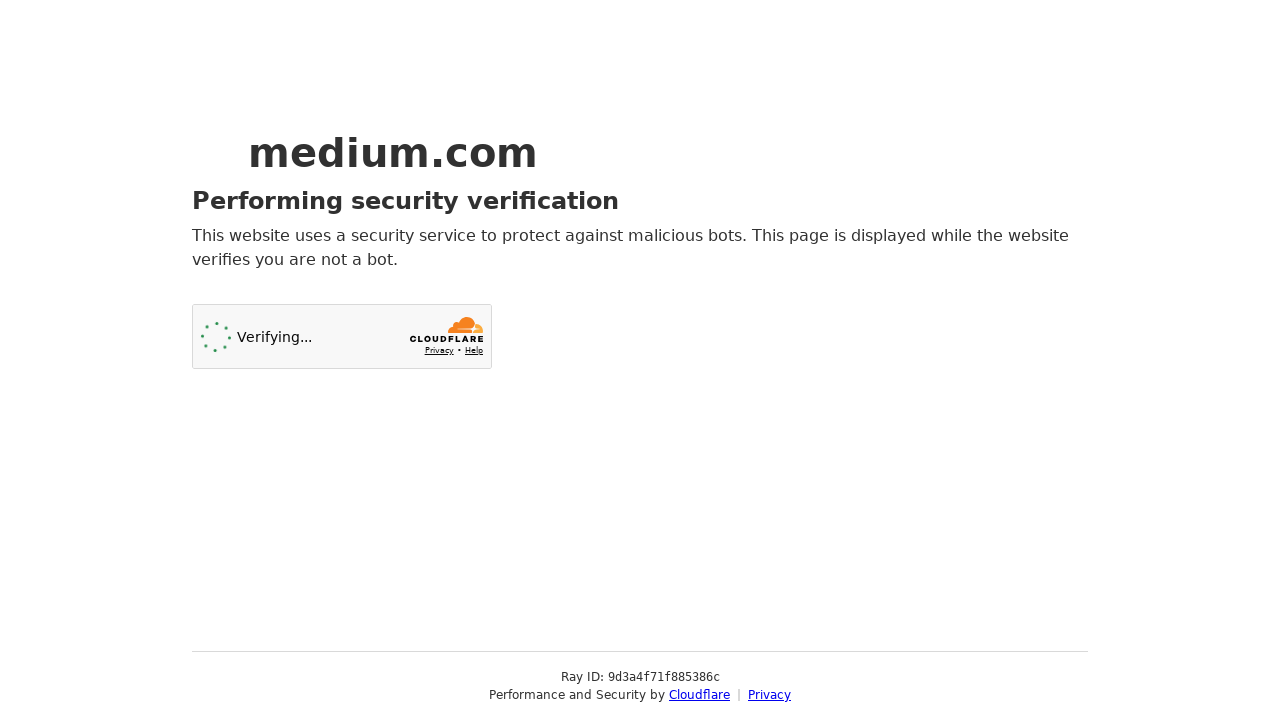

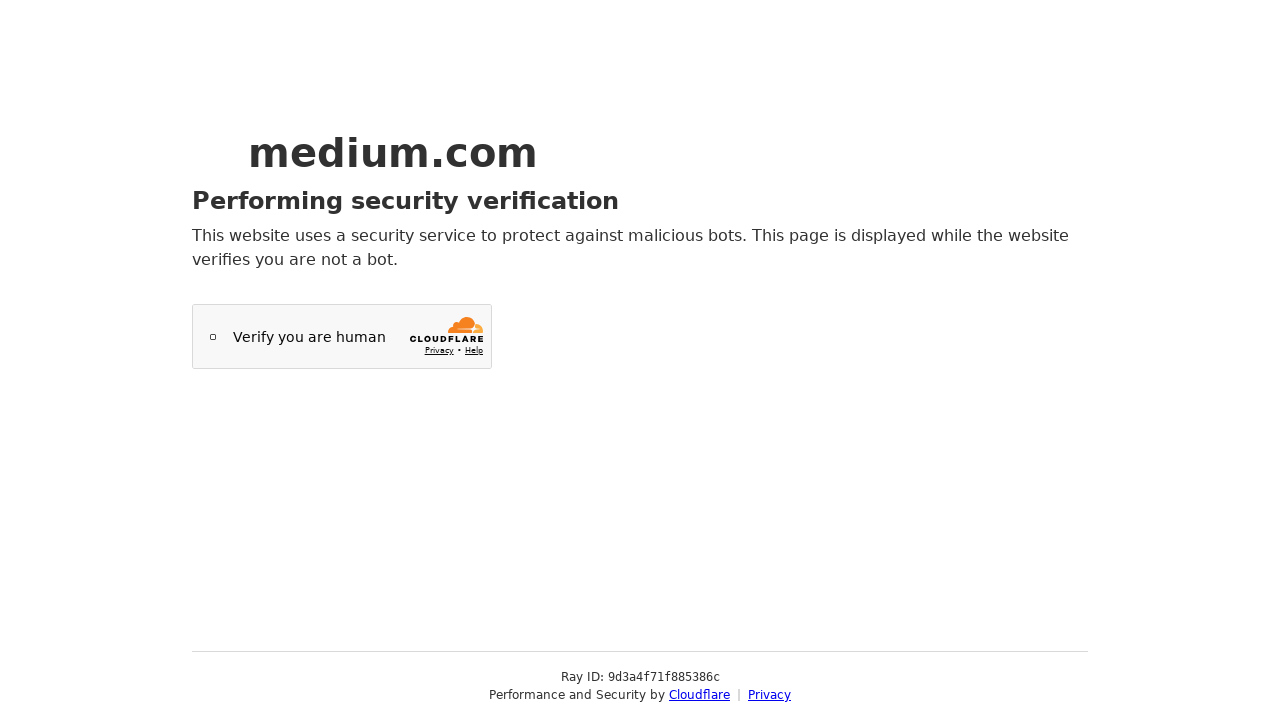